Navigates to the Selenium HQ website to verify the page loads correctly

Starting URL: http://seleniumhq.org

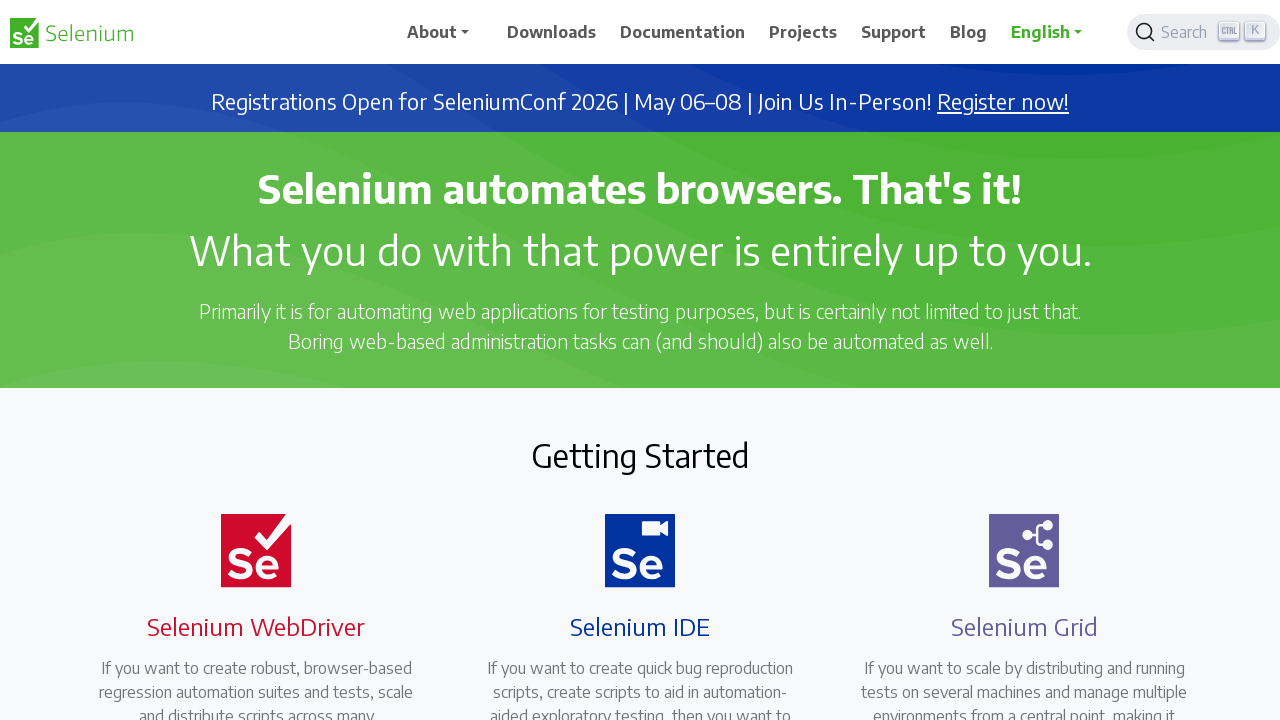

Navigated to Selenium HQ website at http://seleniumhq.org
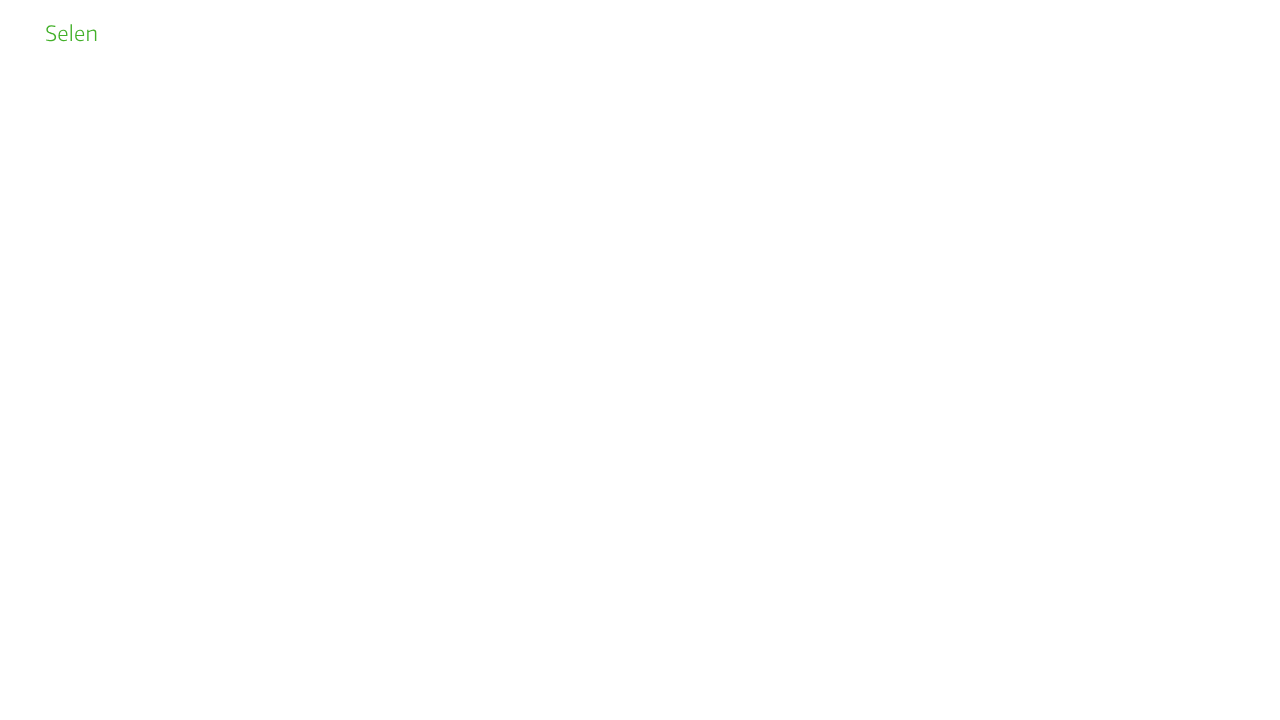

Page loaded successfully and network activity completed
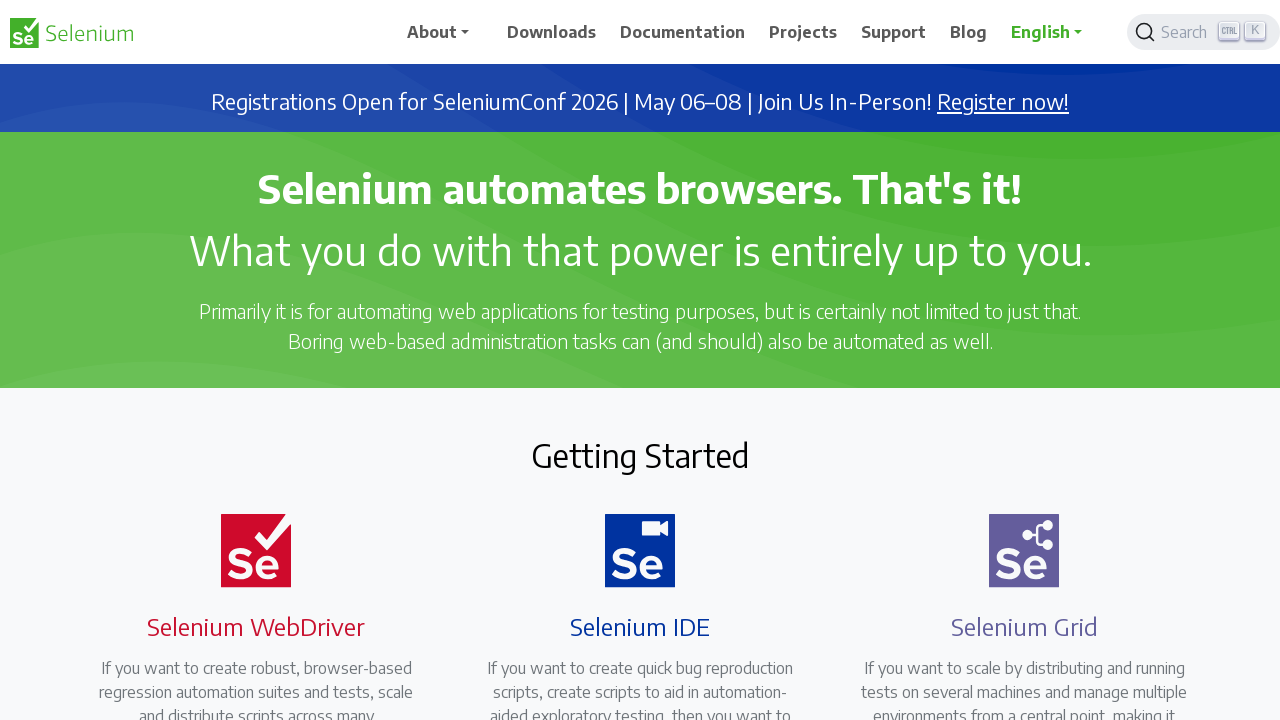

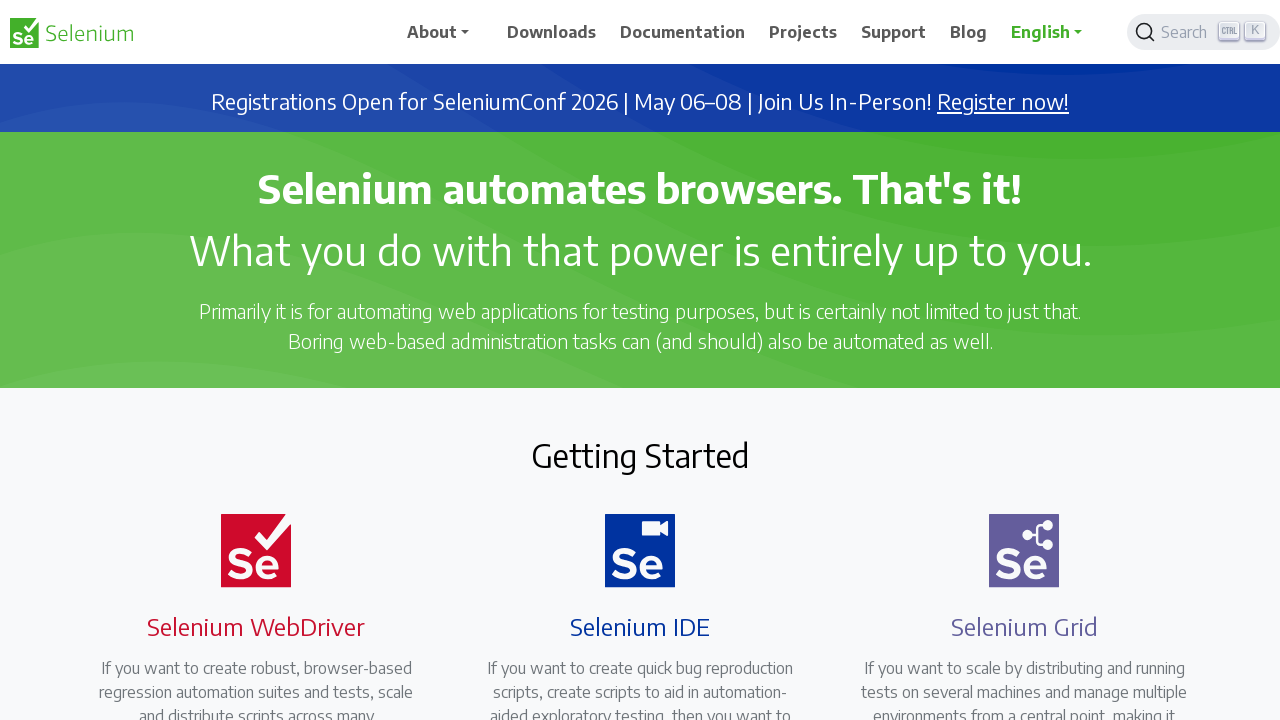